Completes a math challenge form by reading an input value from the page, calculating a result using logarithm and sine functions, filling in the answer, checking required checkboxes, and submitting the form.

Starting URL: http://suninjuly.github.io/math.html

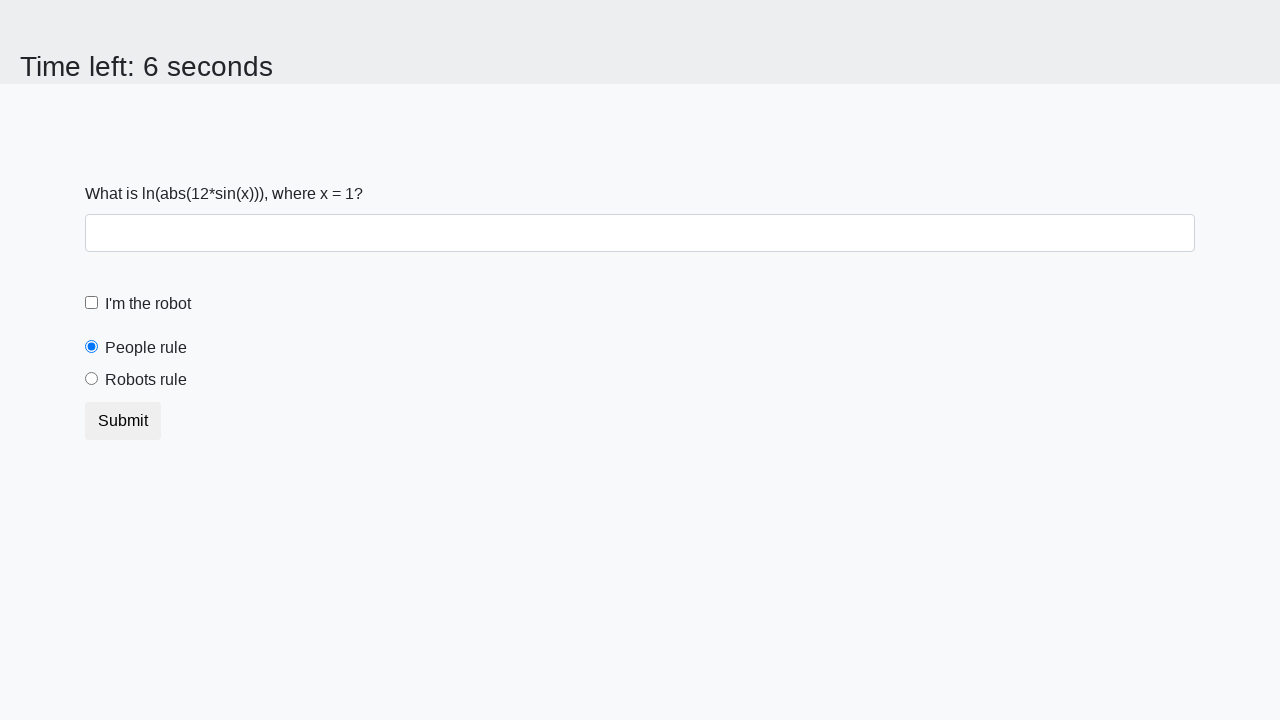

Located the input value element
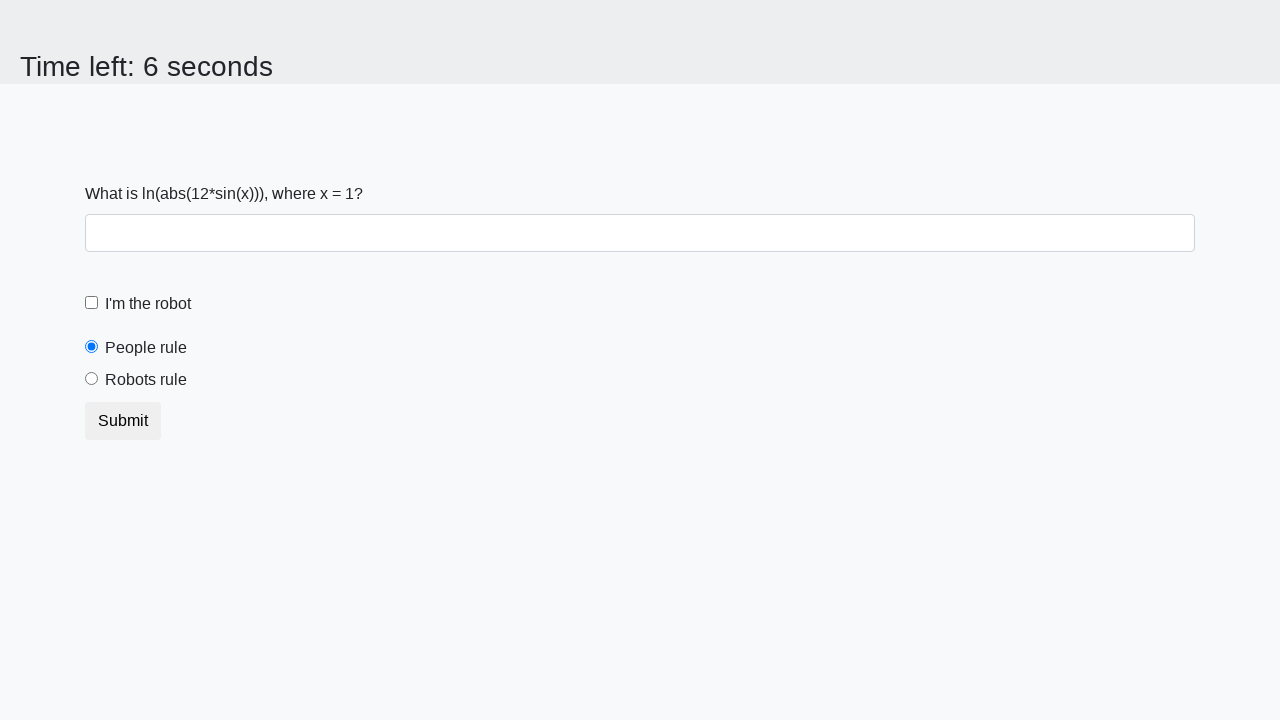

Read x value from page: 1
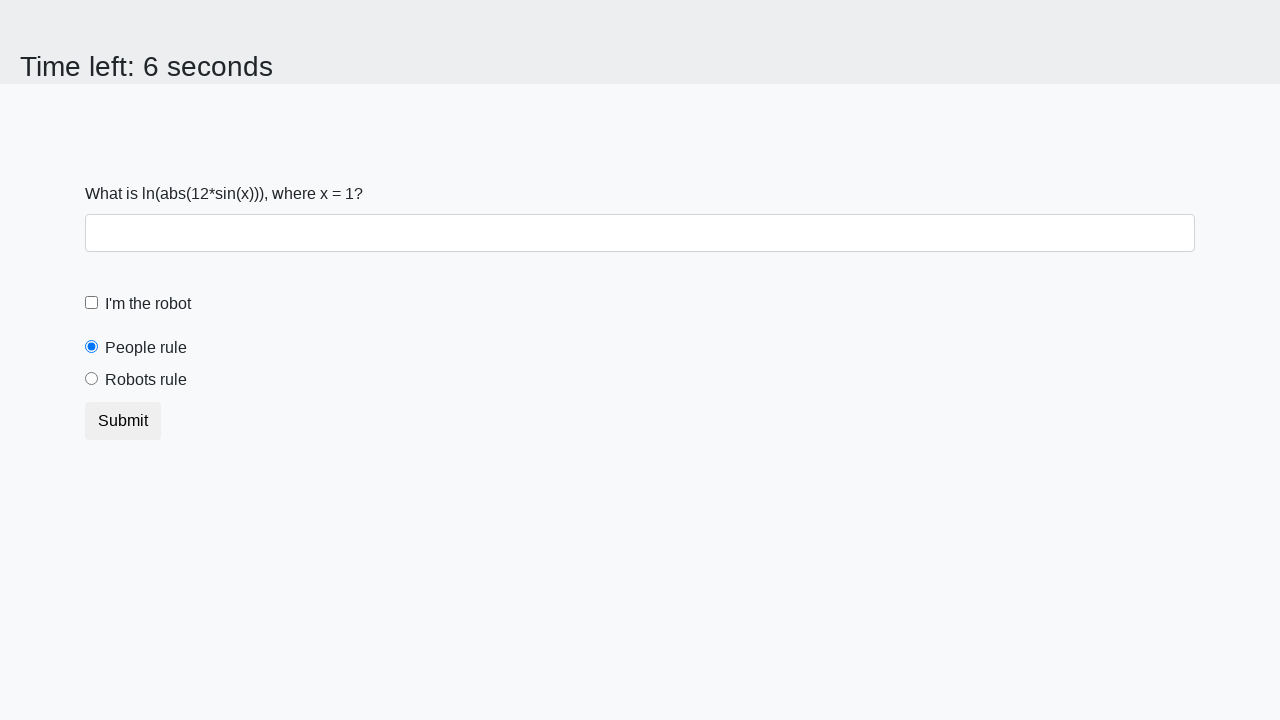

Calculated y using logarithm and sine functions: 2.3123029035189084
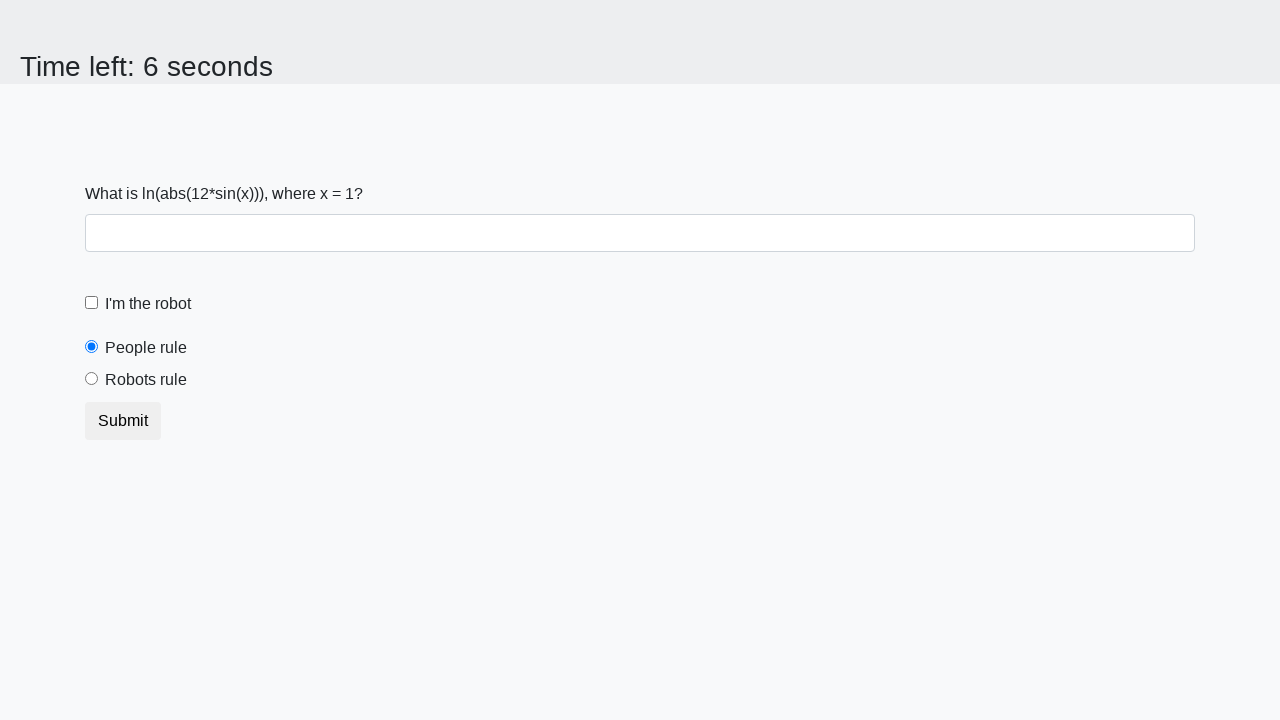

Filled answer field with calculated value: 2.3123029035189084 on .form-control
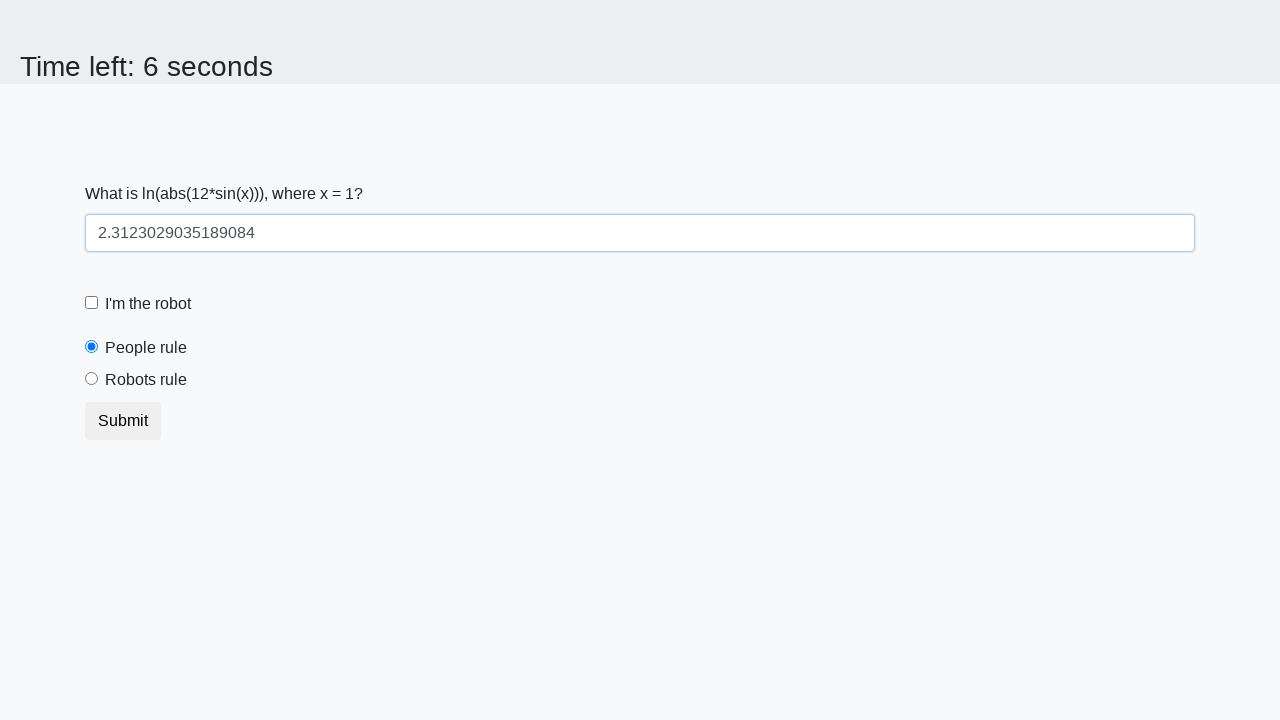

Clicked the 'Robots Rule' radio button at (92, 379) on #robotsRule
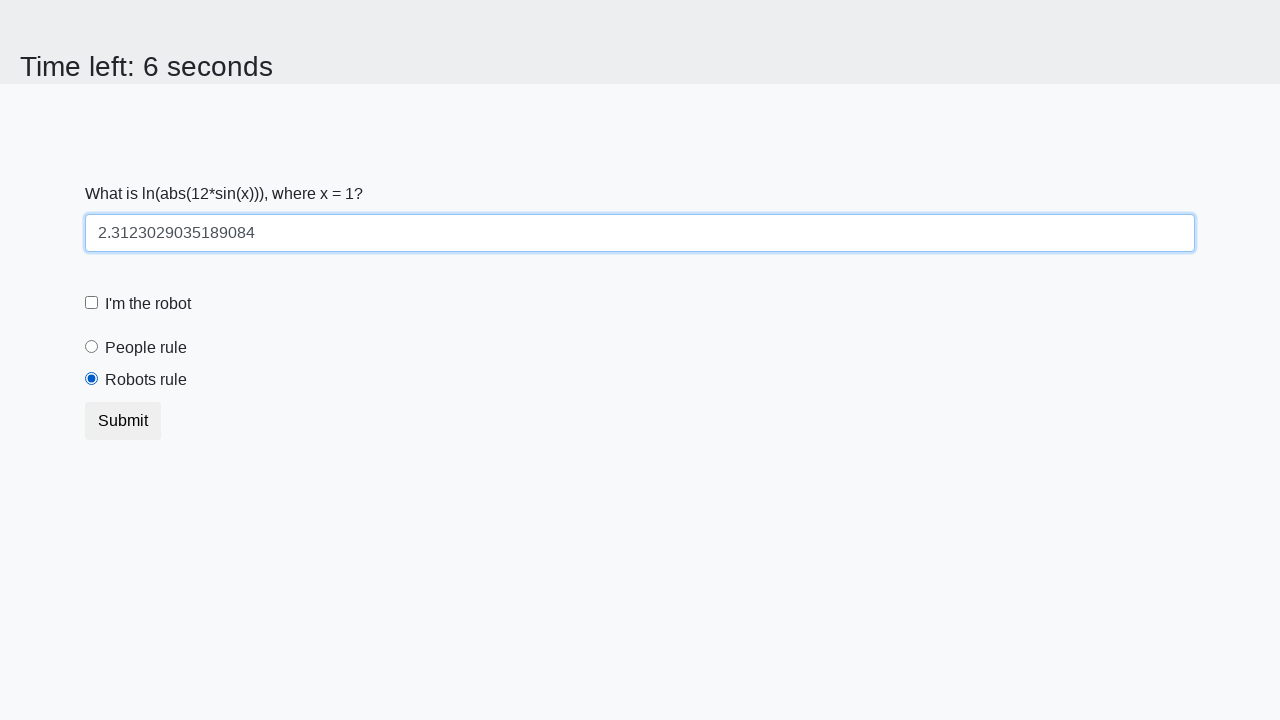

Clicked the robot checkbox at (92, 303) on #robotCheckbox
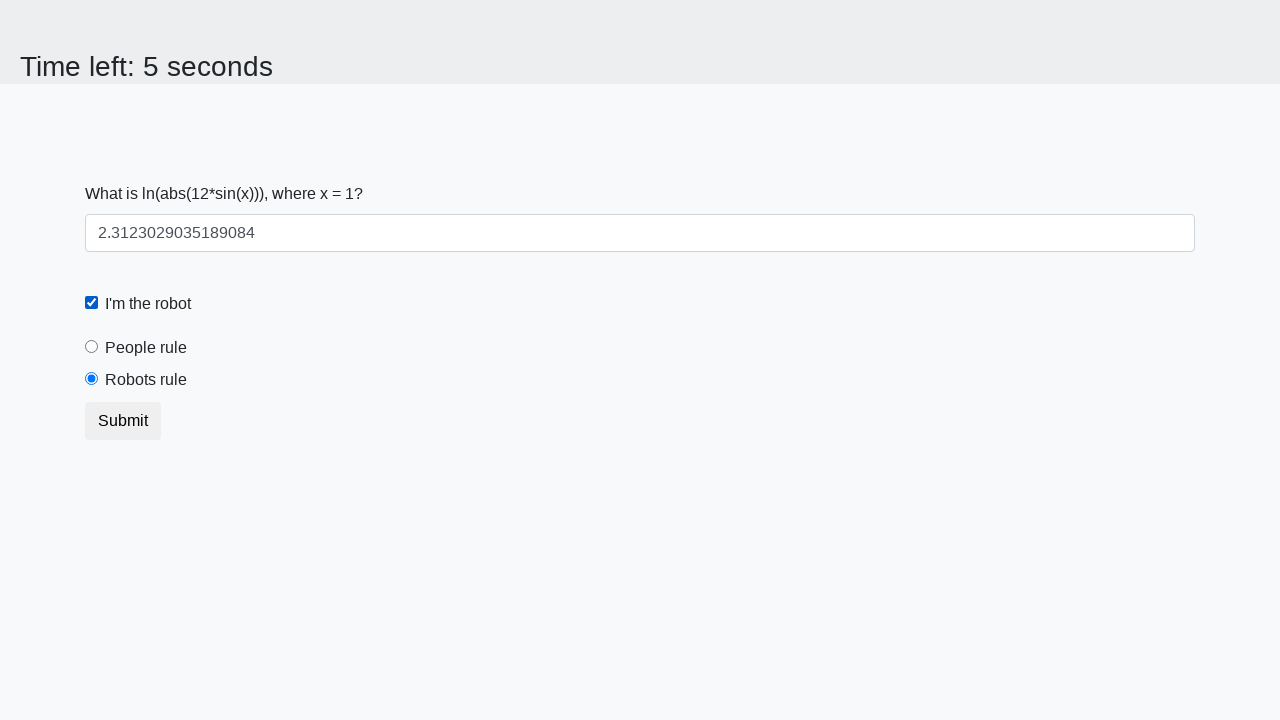

Clicked the submit button to complete the form at (123, 421) on .btn
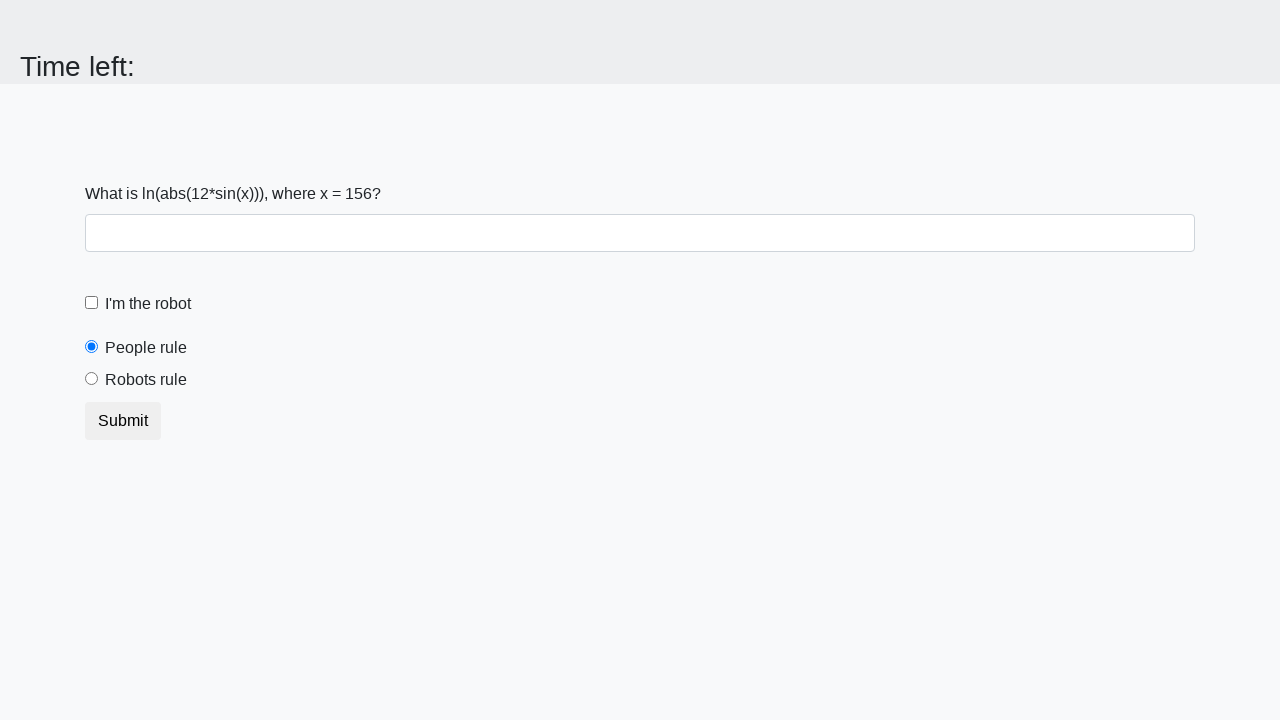

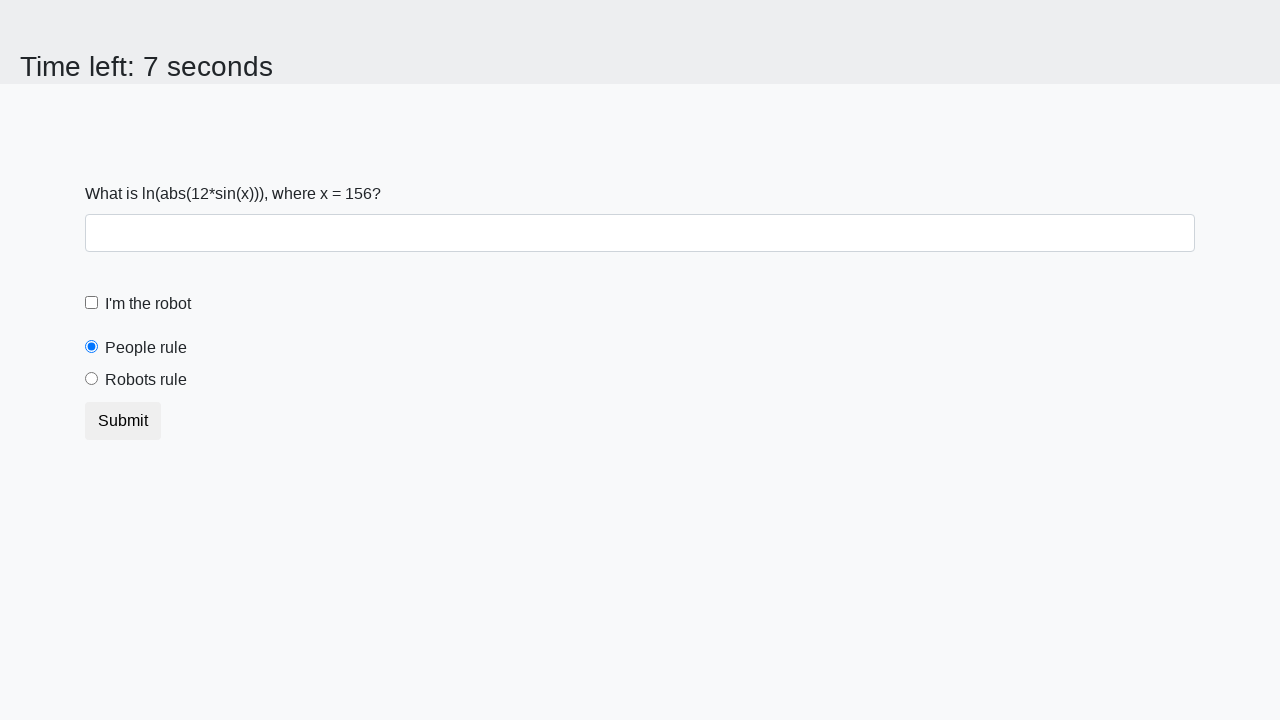